Tests JavaScript alert handling by triggering an alert popup and accepting it

Starting URL: http://tizag.com/javascriptT/javascriptalert.php

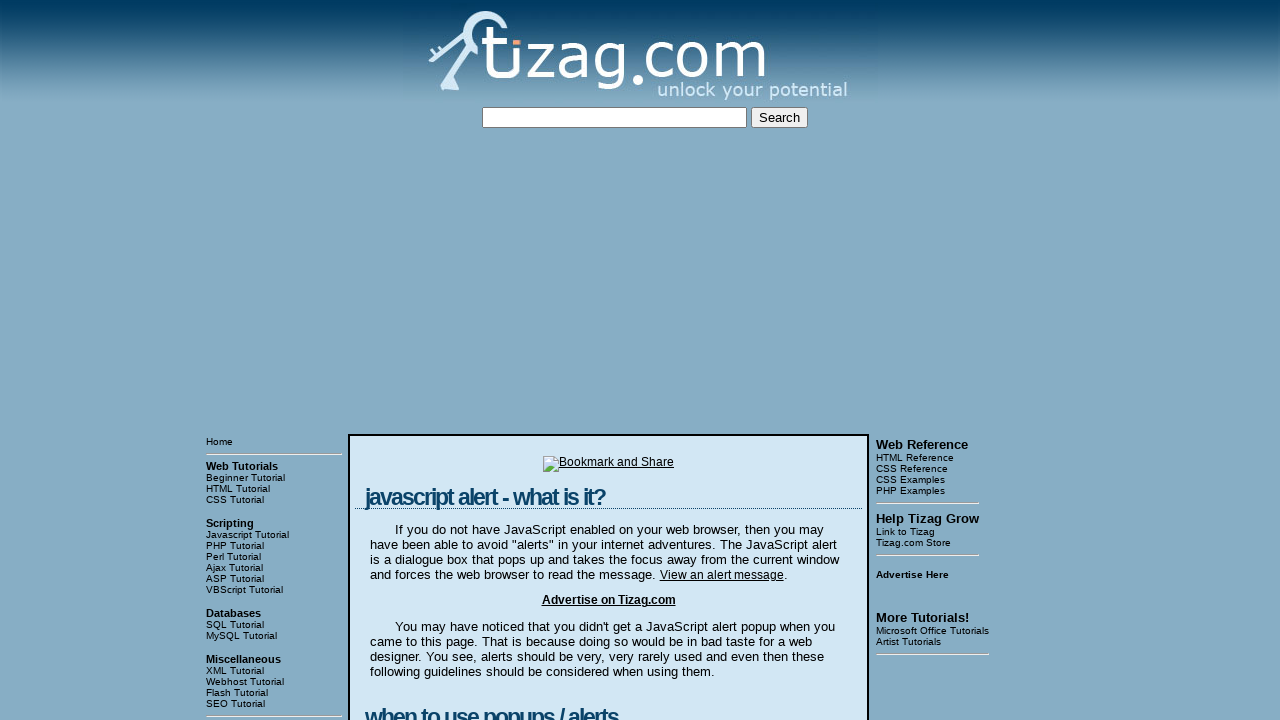

Clicked button to trigger JavaScript alert at (428, 361) on xpath=/html/body/table[3]/tbody/tr[1]/td[2]/table/tbody/tr/td/div[4]/form/input
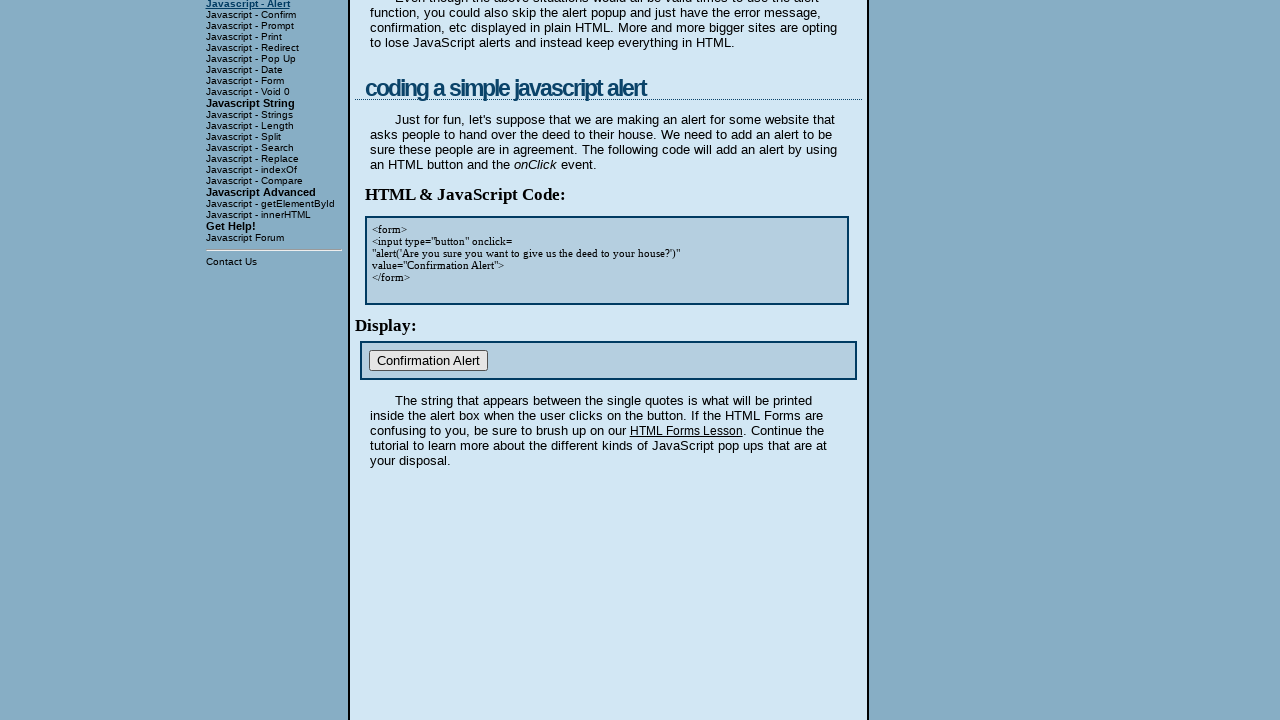

Set up dialog handler to accept alert
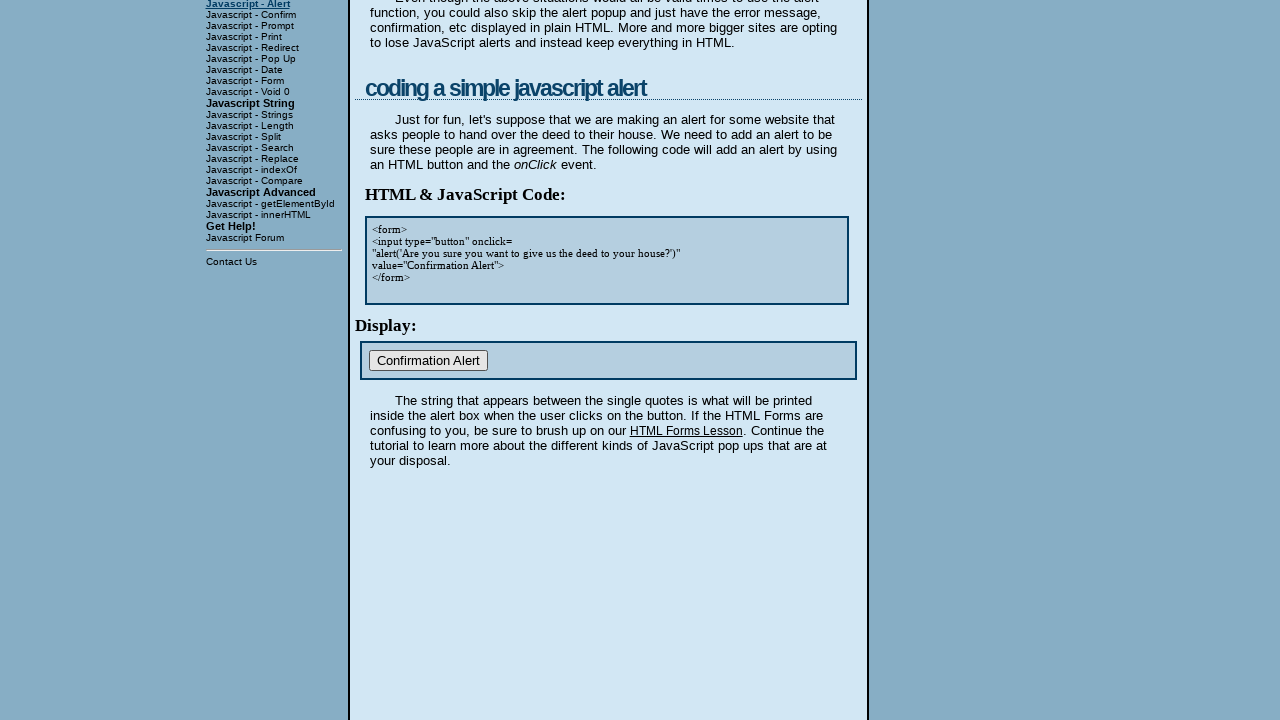

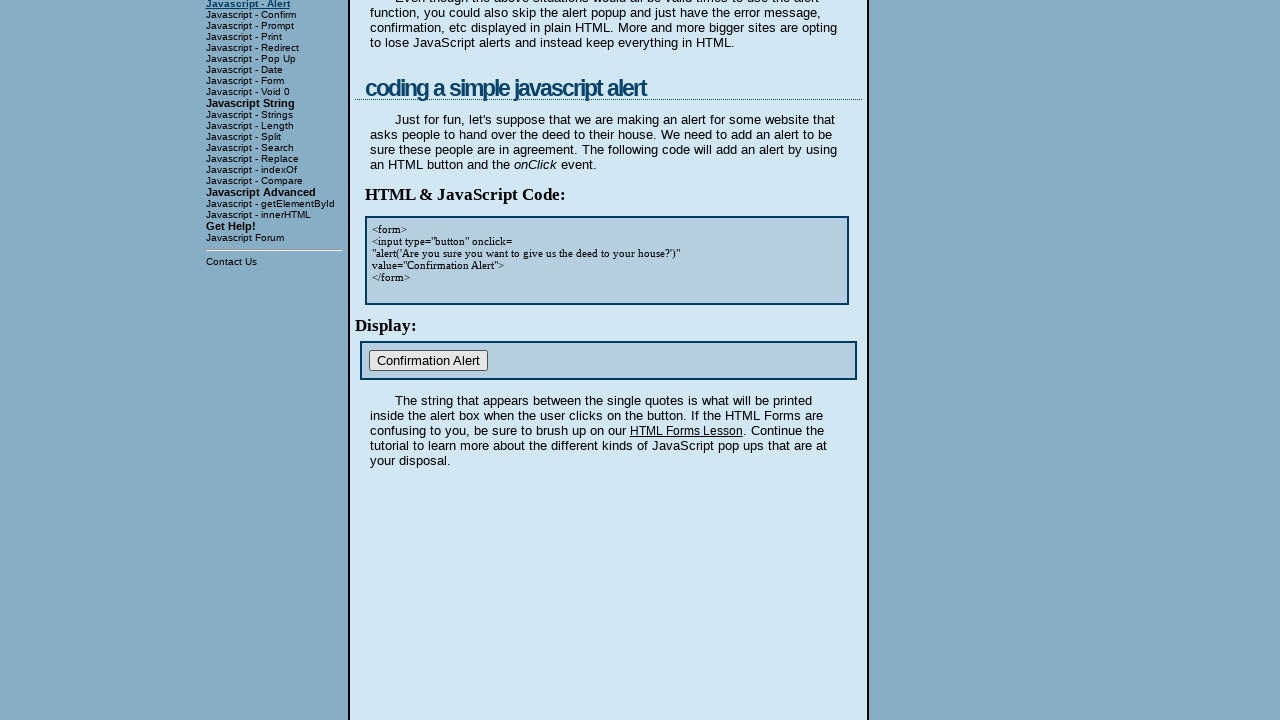